Tests dynamic autocomplete dropdown by typing partial text and selecting from suggestions

Starting URL: https://rahulshettyacademy.com/AutomationPractice/

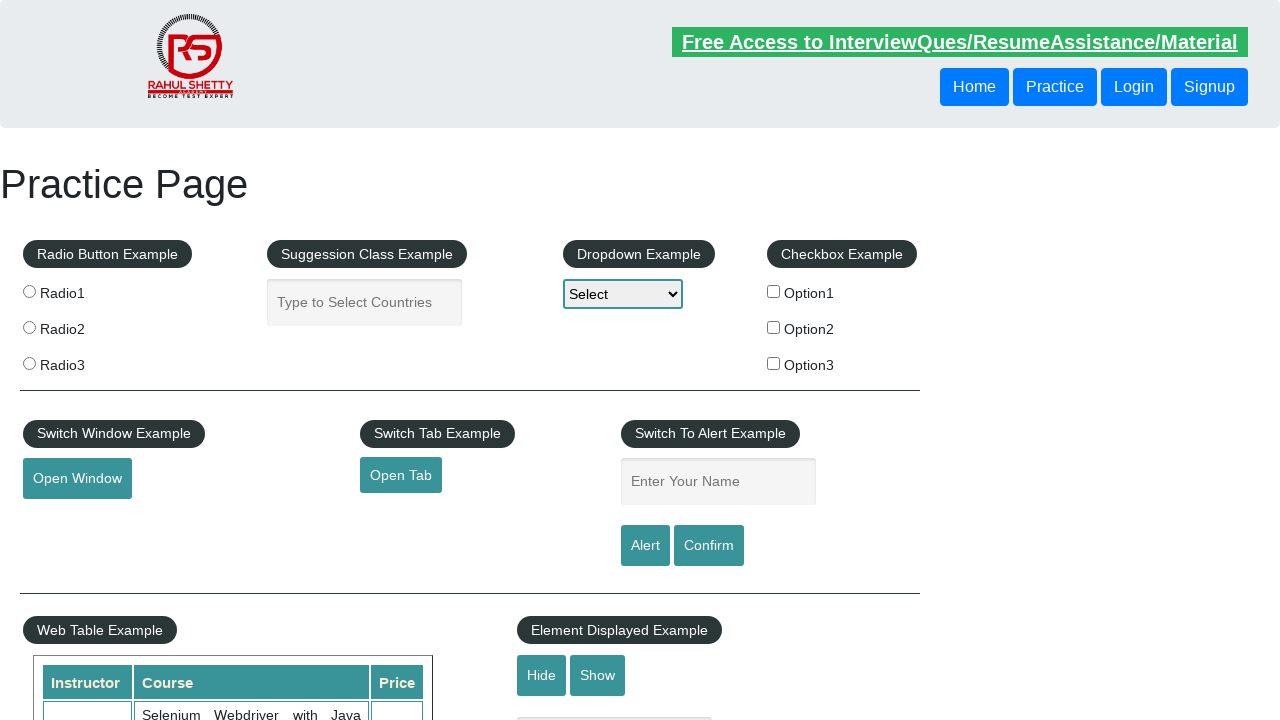

Filled autocomplete field with 'ind' to search for countries on #autocomplete
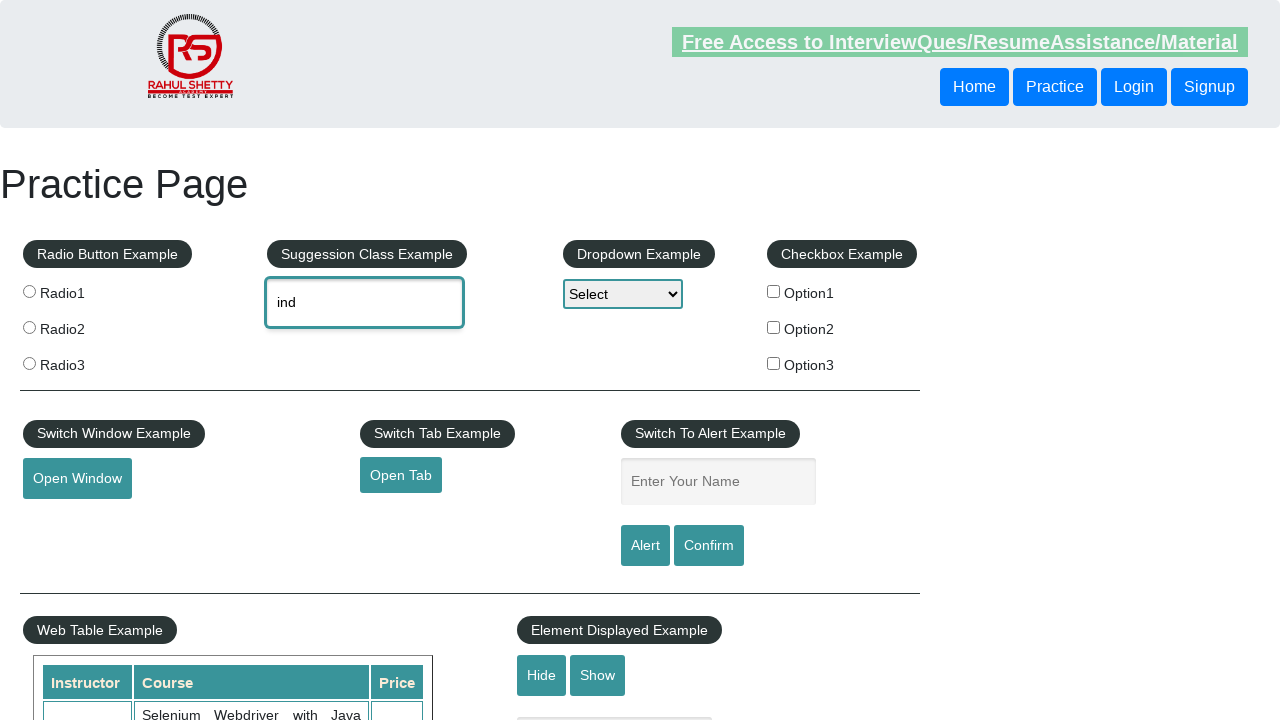

Waited for dropdown suggestions to appear
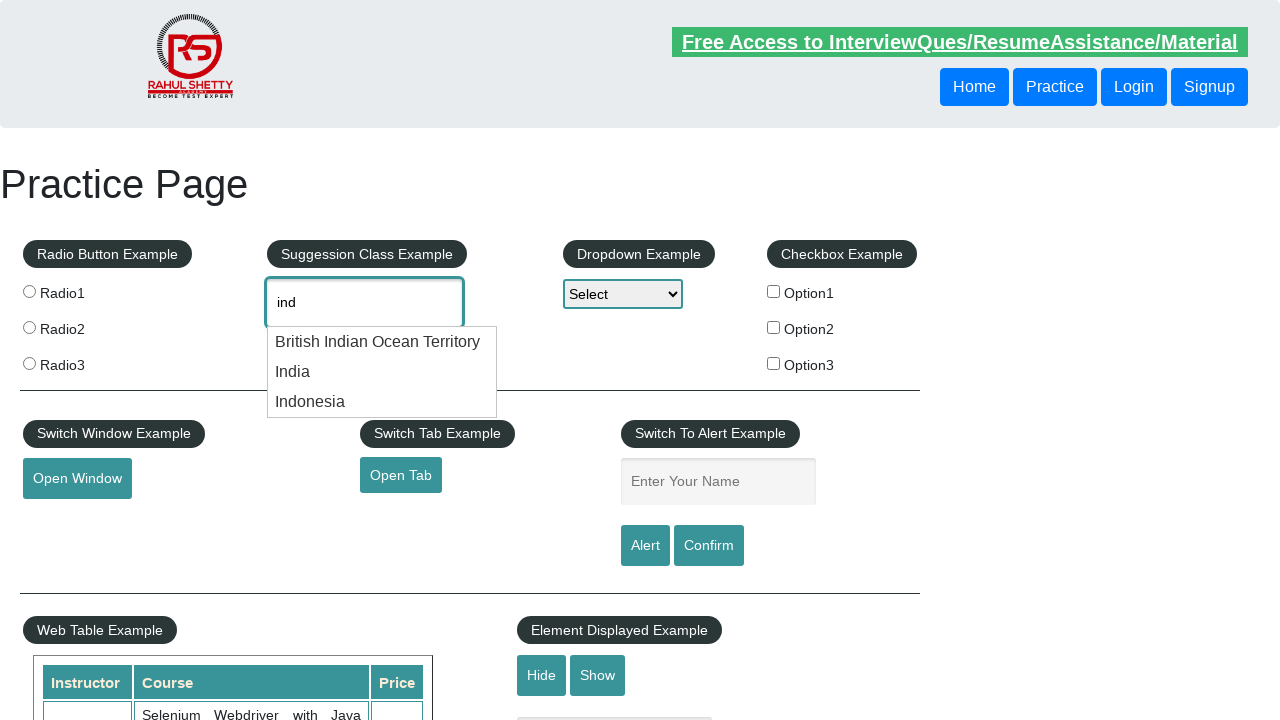

Selected 'India' from dropdown suggestions at (382, 372) on .ui-menu-item div >> nth=1
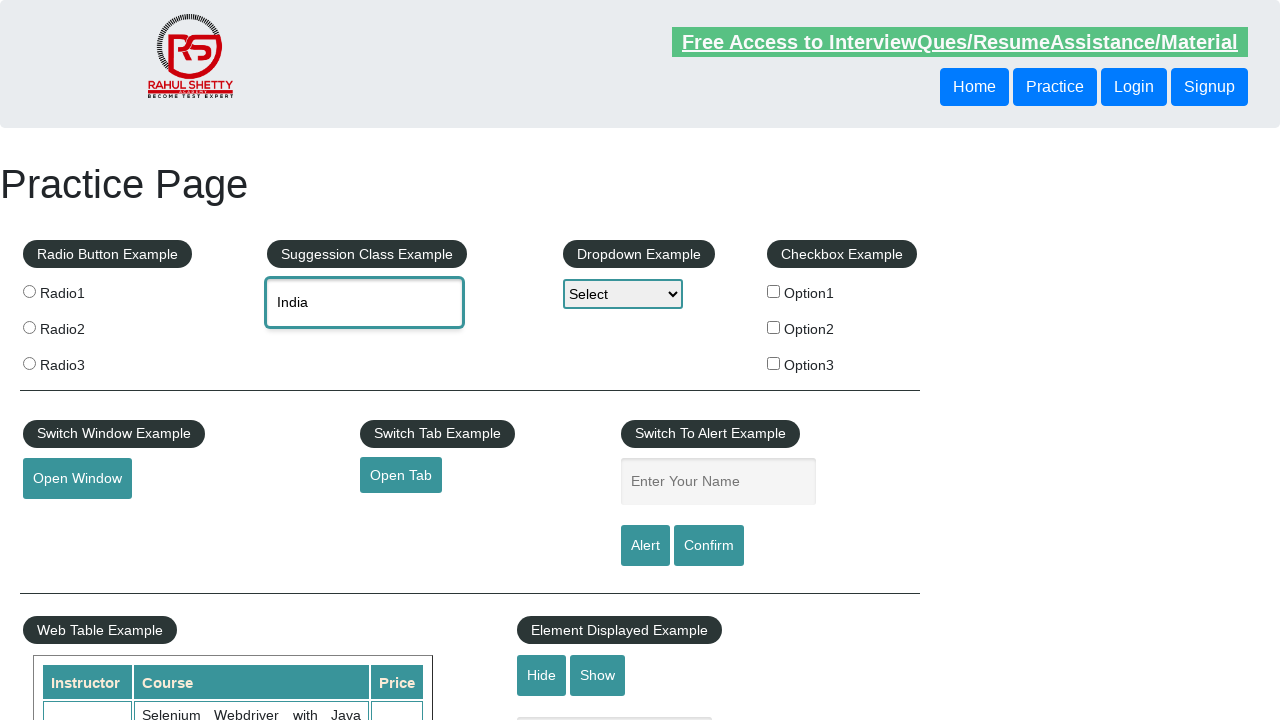

Verified that 'India' is displayed in the autocomplete field
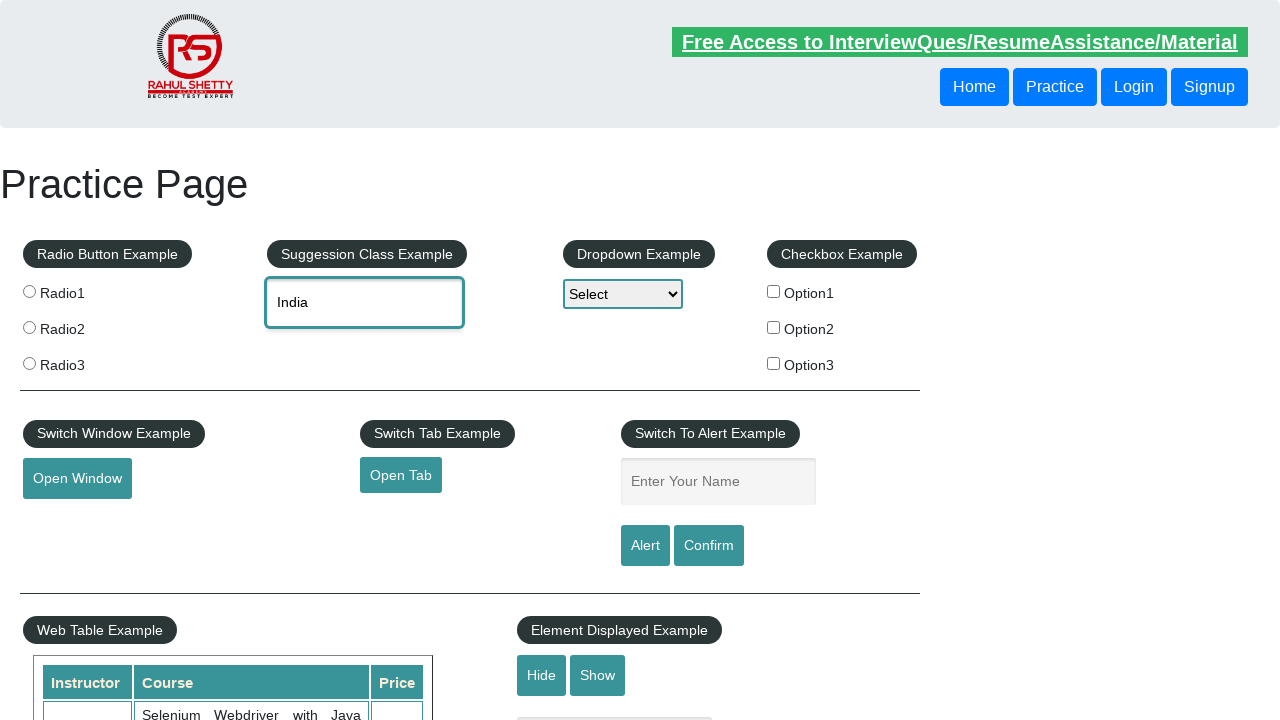

Cleared the autocomplete field on #autocomplete
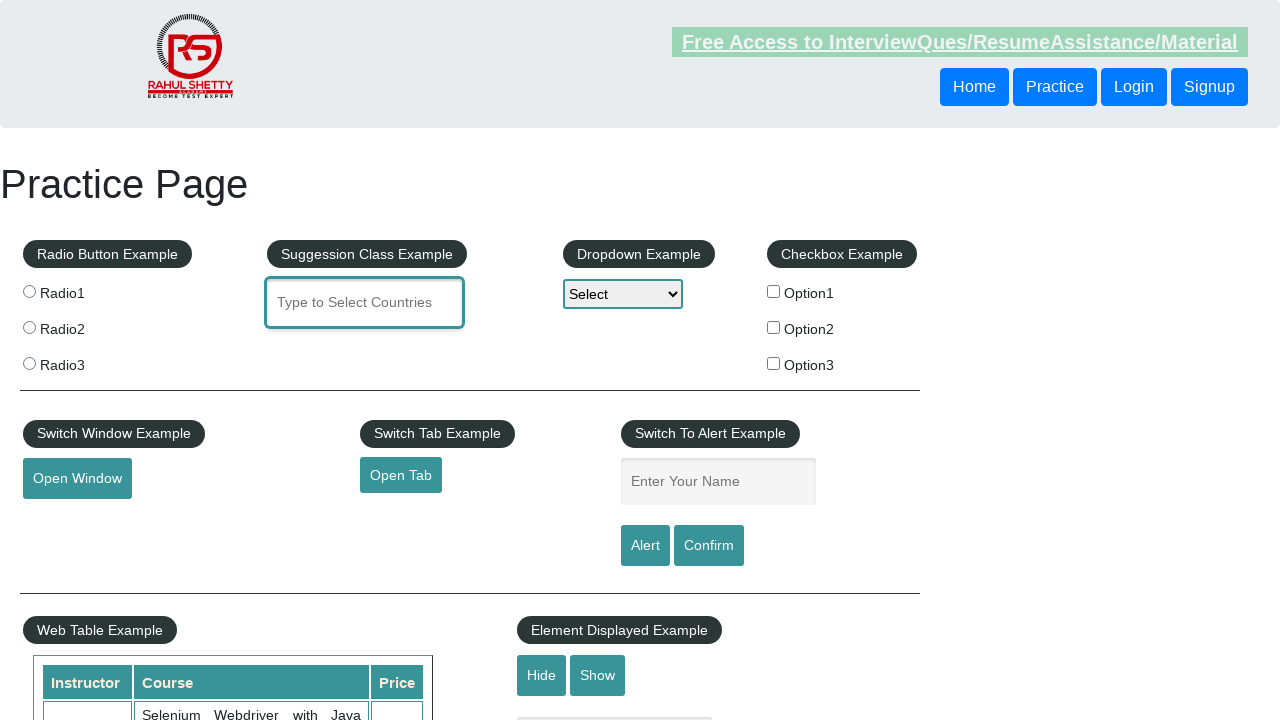

Filled autocomplete field with 'United' to search for countries on #autocomplete
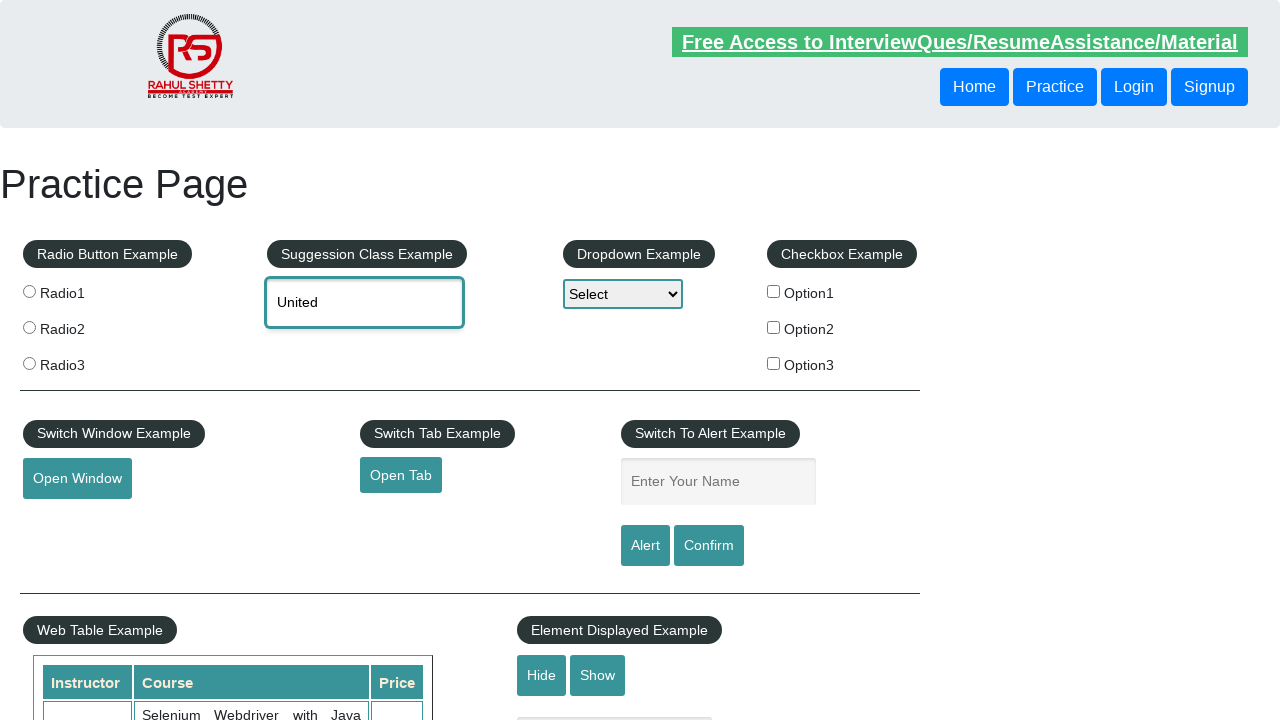

Waited 2 seconds for dropdown suggestions to load
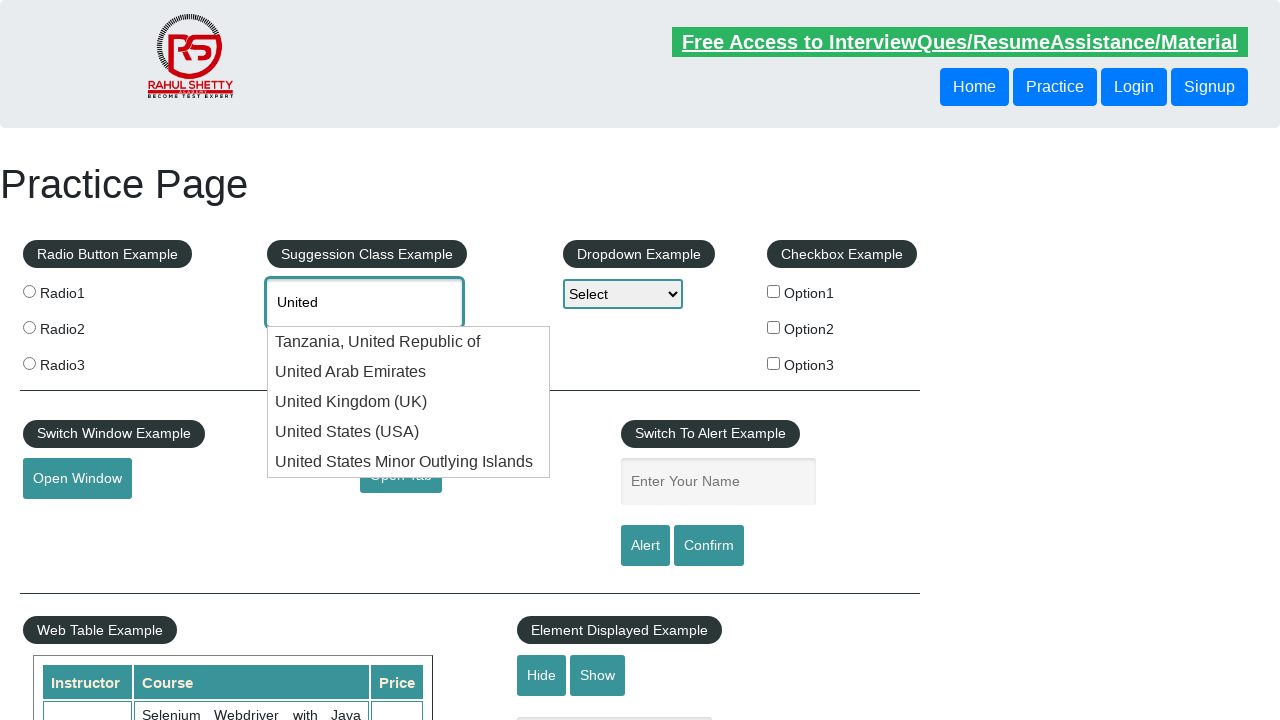

Selected 'United Kingdom (UK)' from dropdown suggestions at (409, 402) on .ui-menu-item div >> nth=2
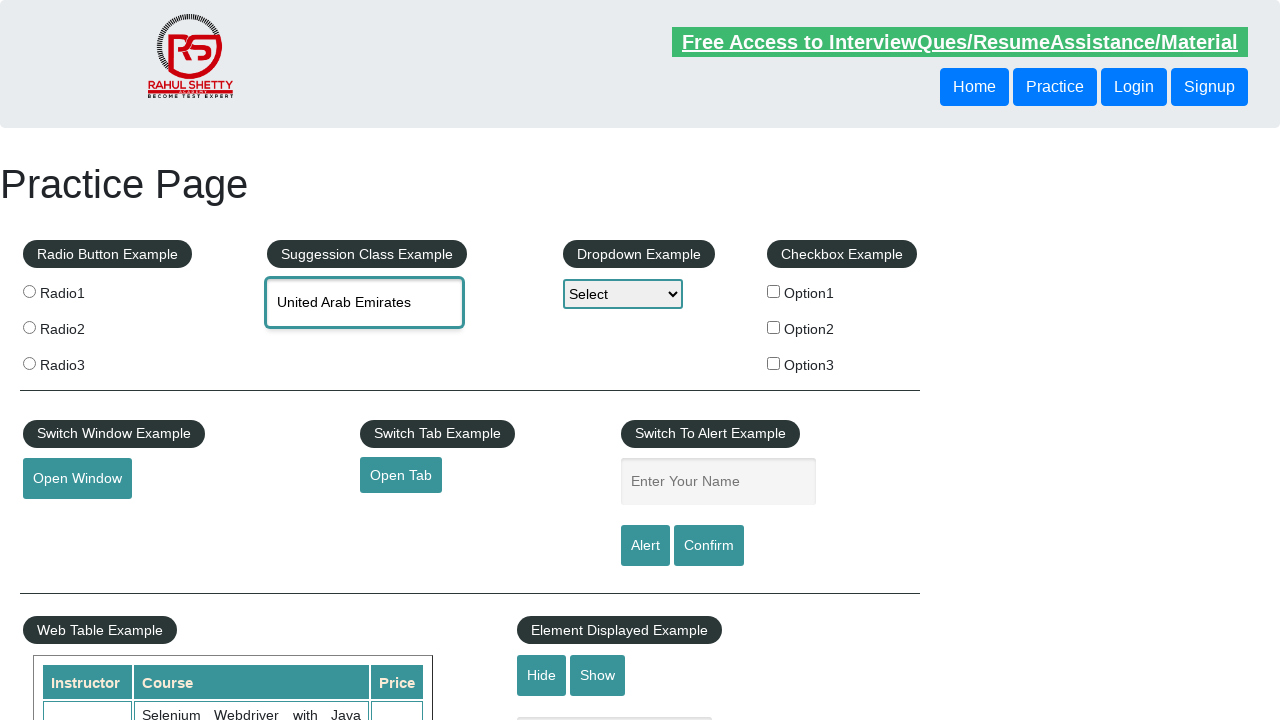

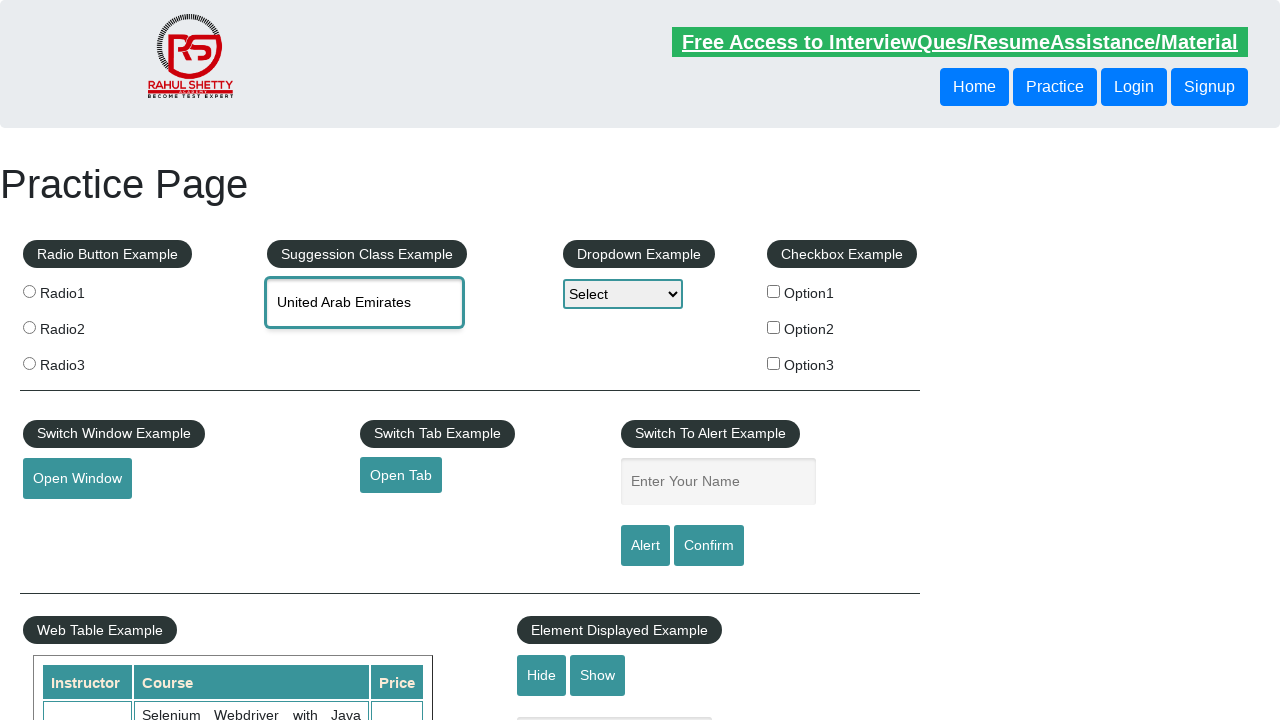